Tests navigation to a demo page and clicks on the WebTable link to view a table.

Starting URL: https://qavbox.github.io/demo/

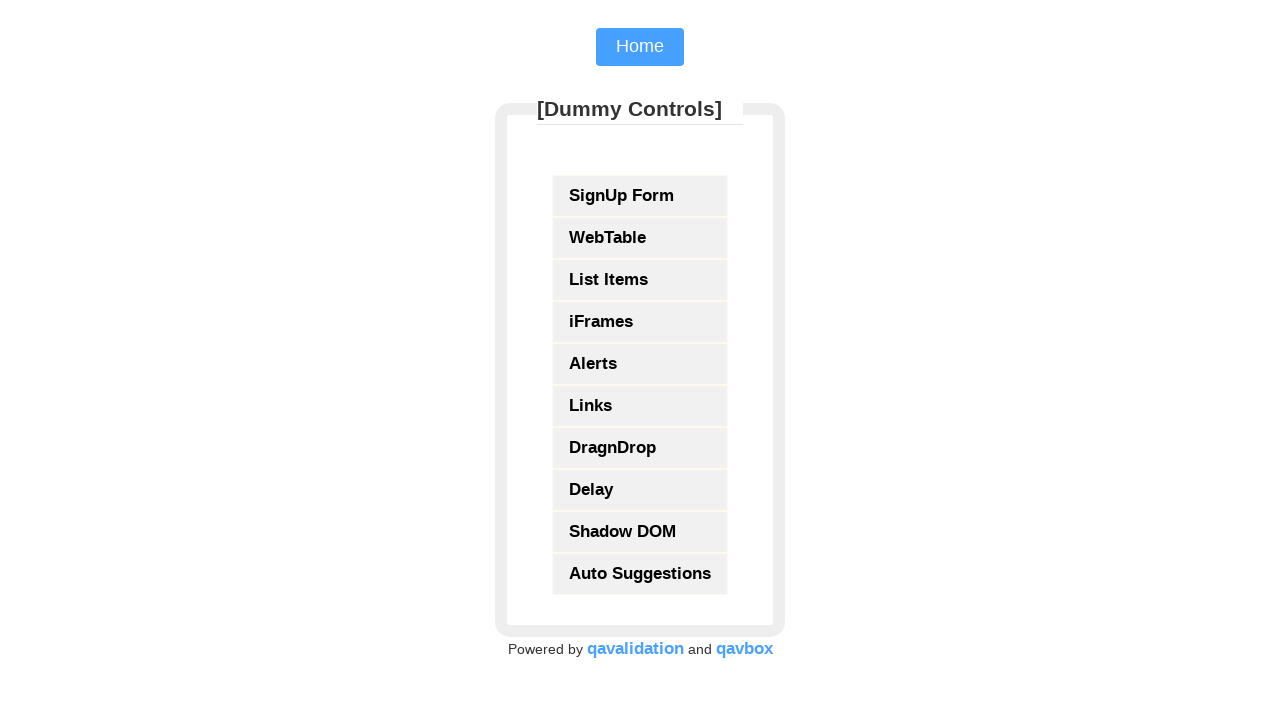

Clicked on WebTable link at (640, 238) on a:has-text('WebTable')
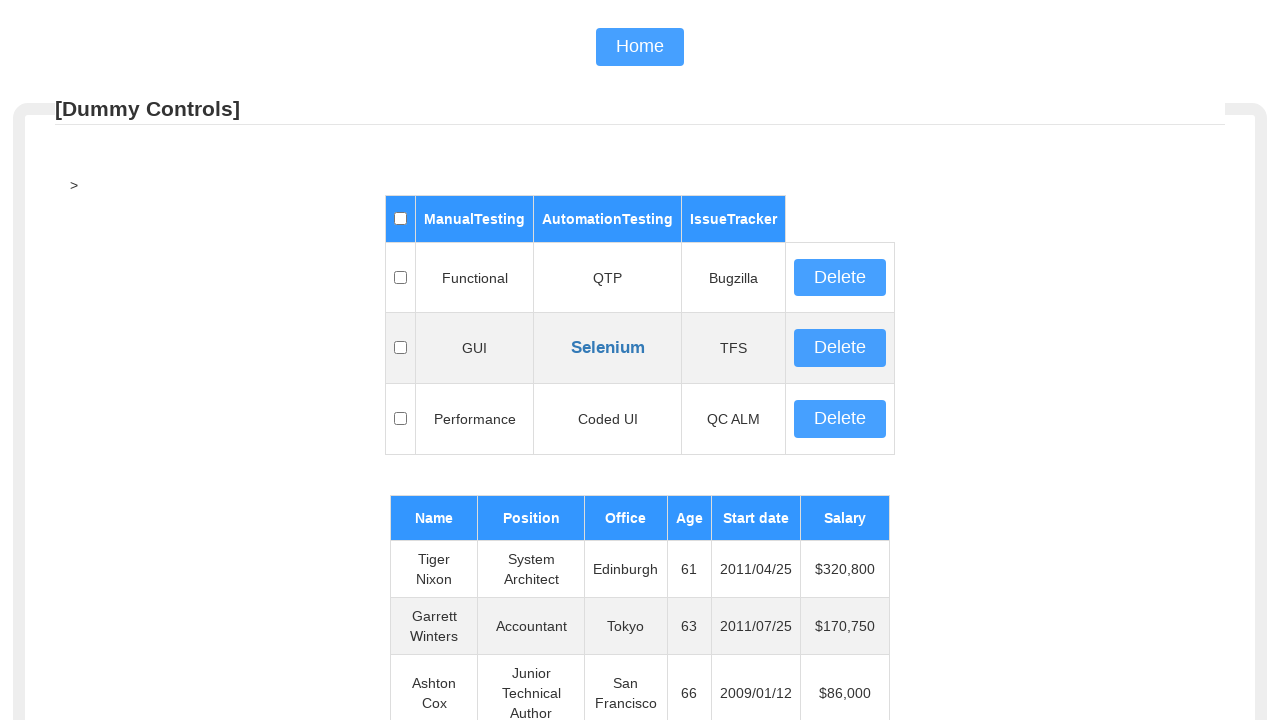

Table loaded and first column of second row is visible
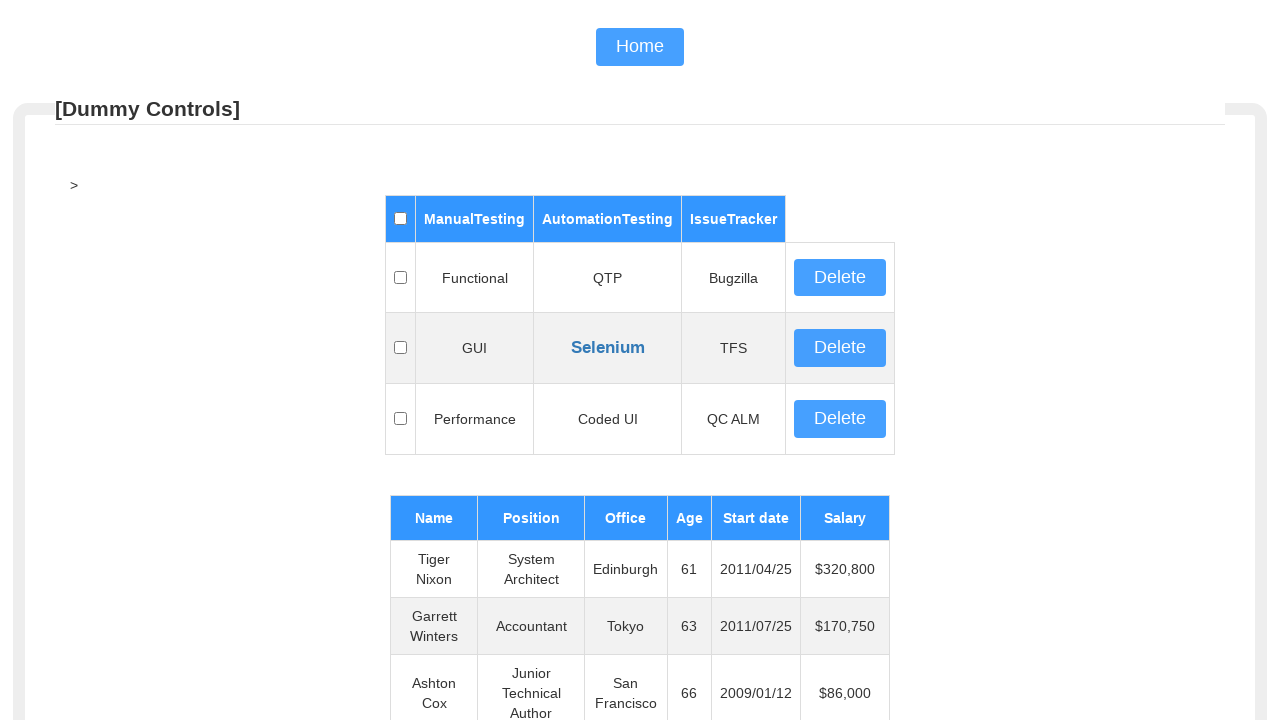

Read first column of second row: ''
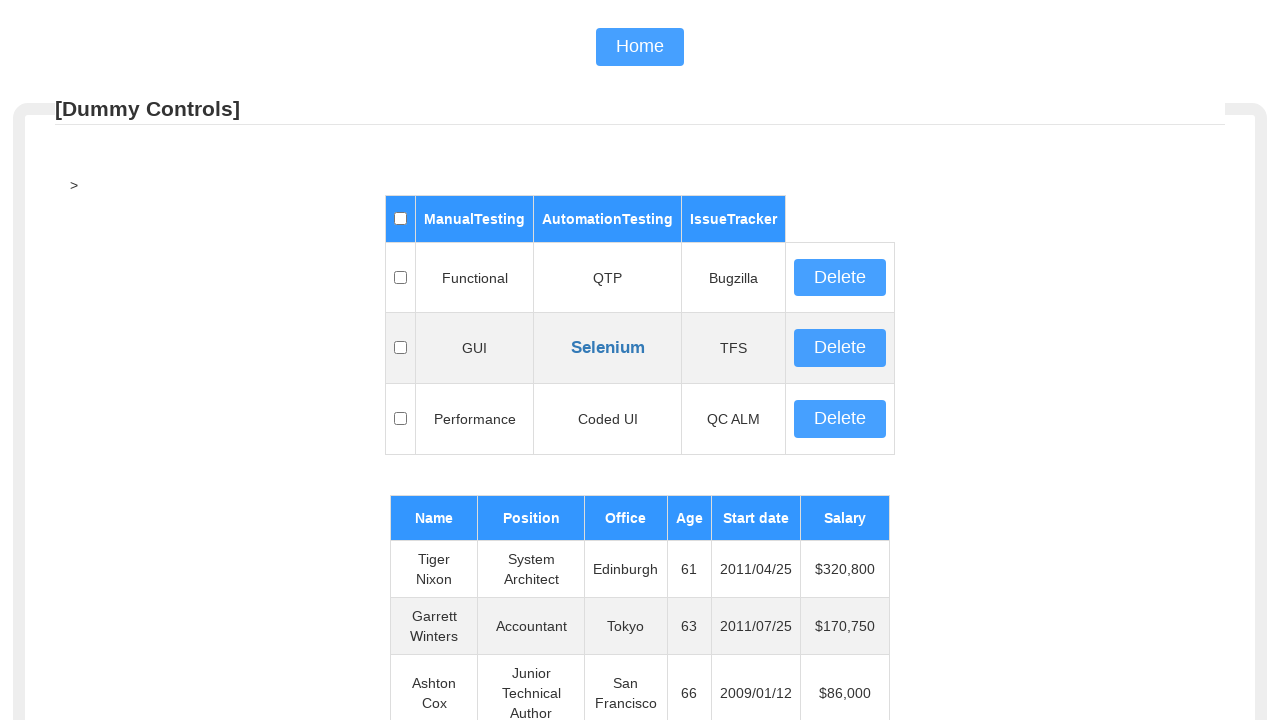

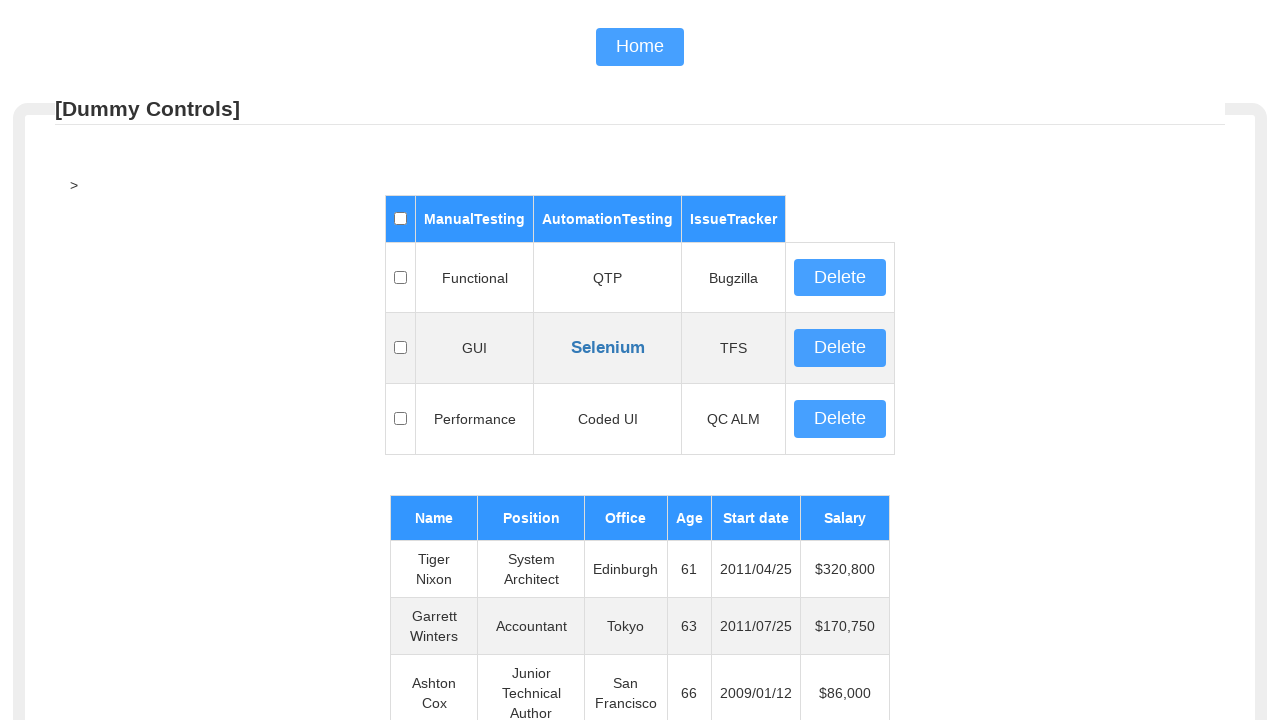